Tests a contact form by filling text fields, selecting checkboxes, and choosing a dropdown option

Starting URL: https://www.mycontactform.com/samples.php

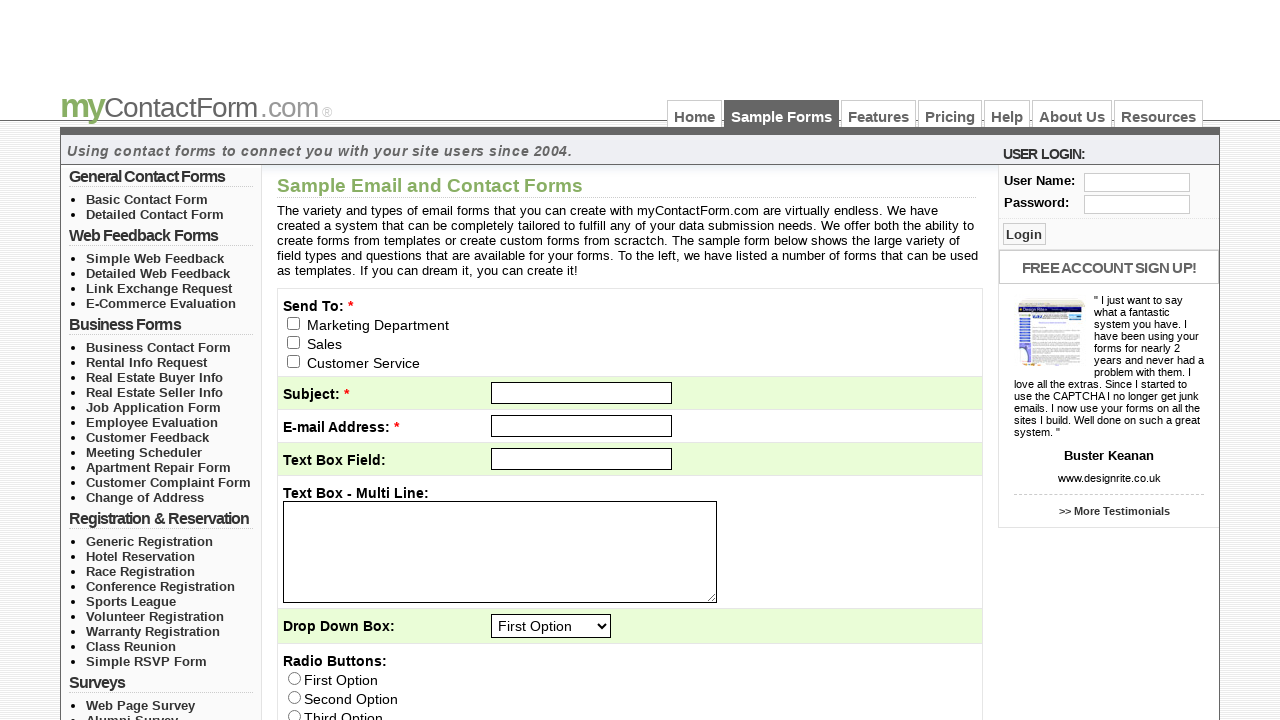

Filled subject field with 'Test Subject' on #subject
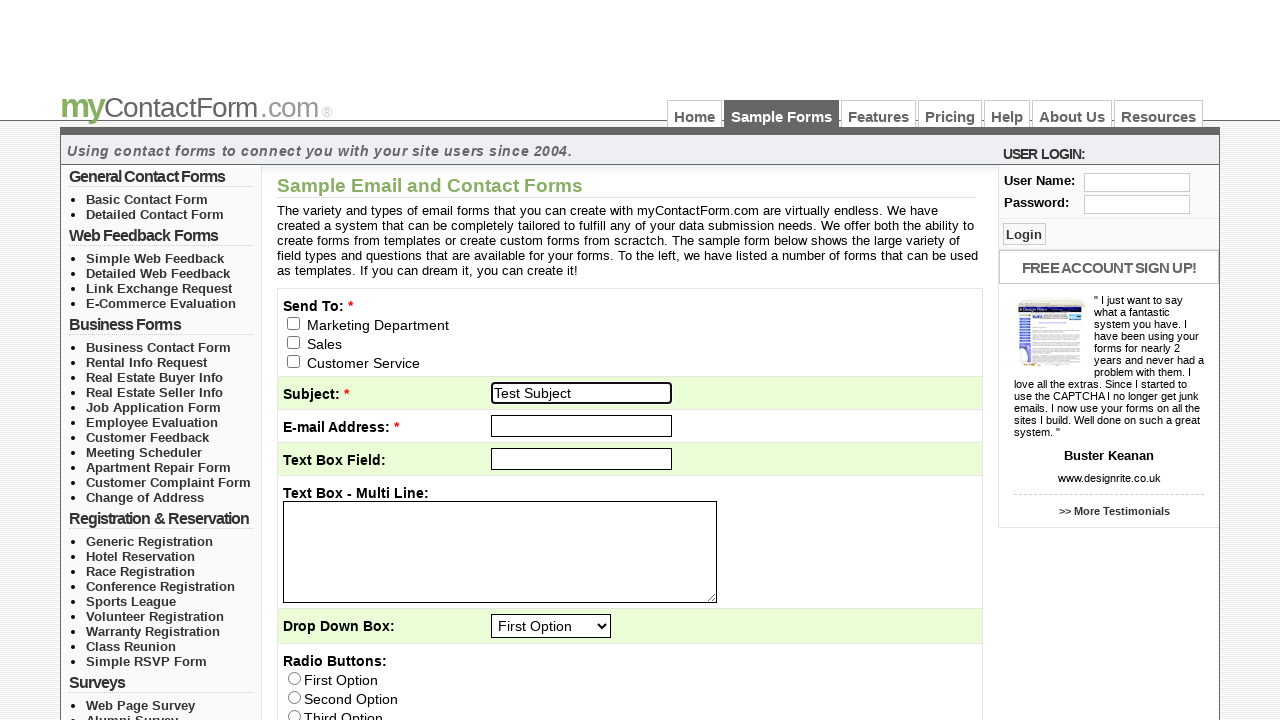

Filled email field with 'testuser@example.com' on #email
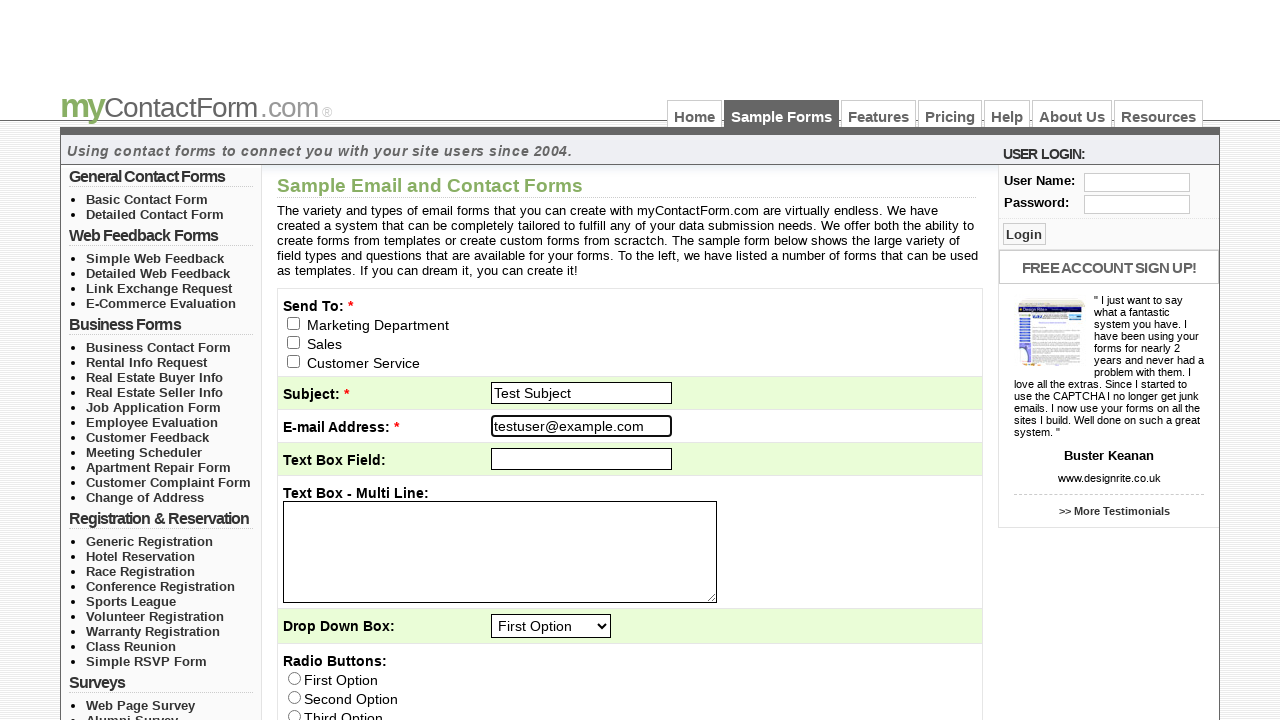

Clicked first checkbox at (294, 323) on //*[@id="contactForm"]/table/tbody/tr[1]/td/div/input[1]
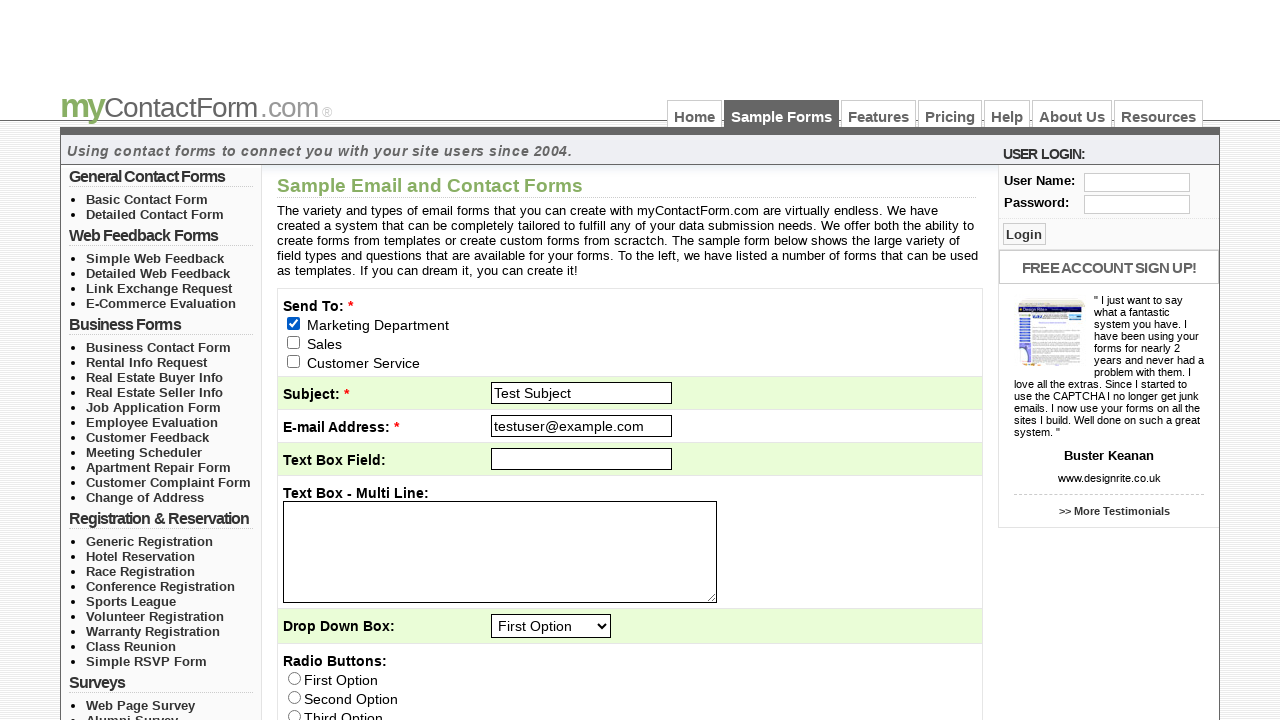

Clicked third checkbox at (294, 361) on //*[@id="contactForm"]/table/tbody/tr[1]/td/div/input[3]
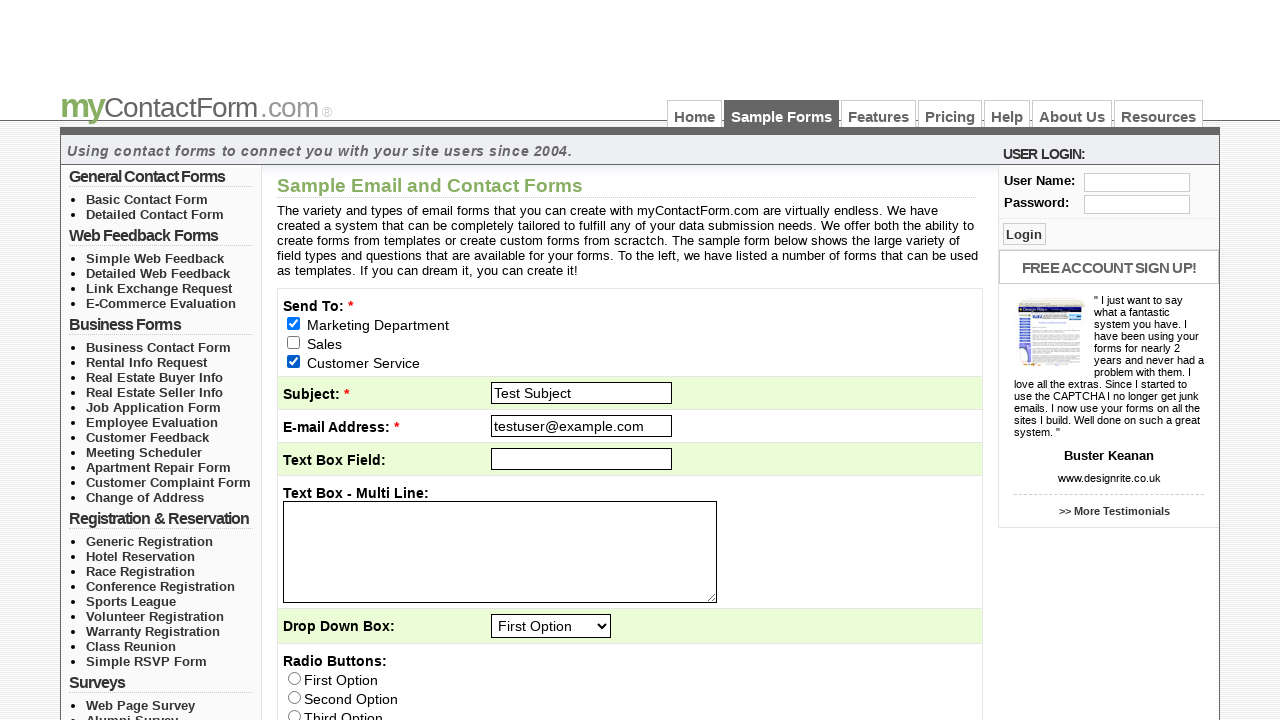

Selected 'First Option' from dropdown on #q3
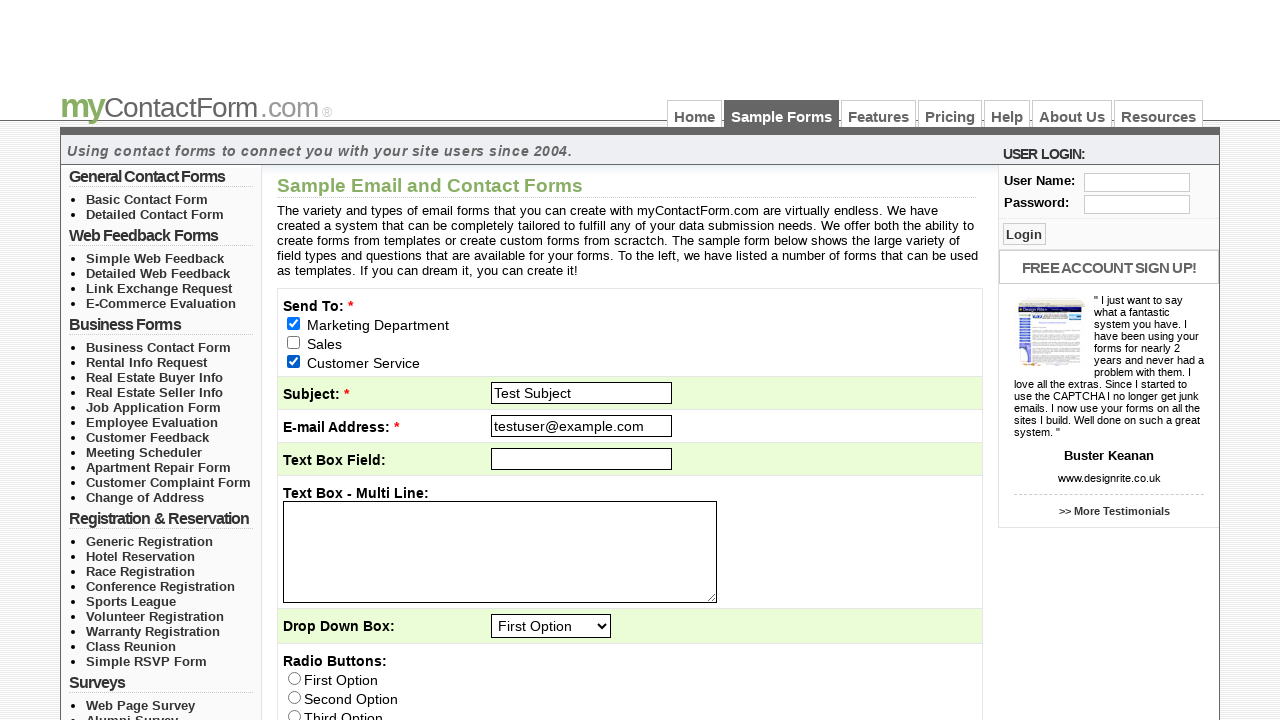

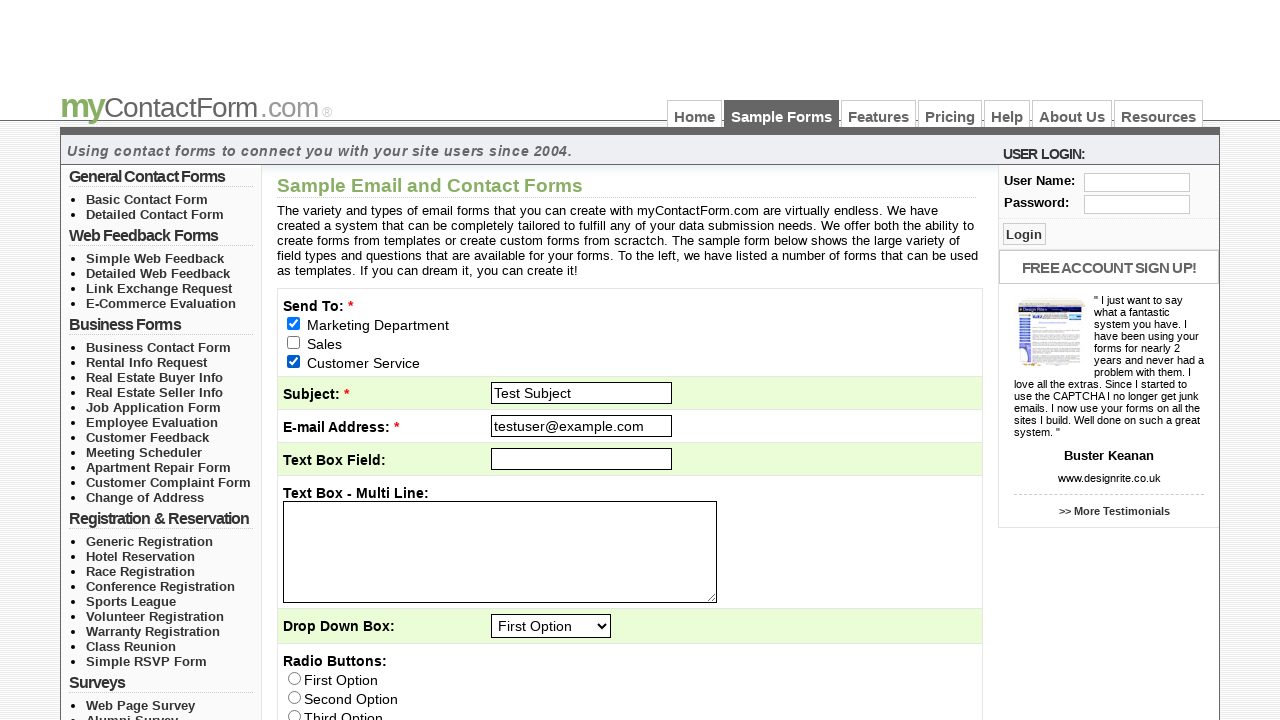